Tests a data types form by filling in personal information fields (leaving zip code empty), submitting the form, and verifying that the empty zip code field is highlighted in red while all other fields are highlighted in green.

Starting URL: https://bonigarcia.dev/selenium-webdriver-java/data-types.html

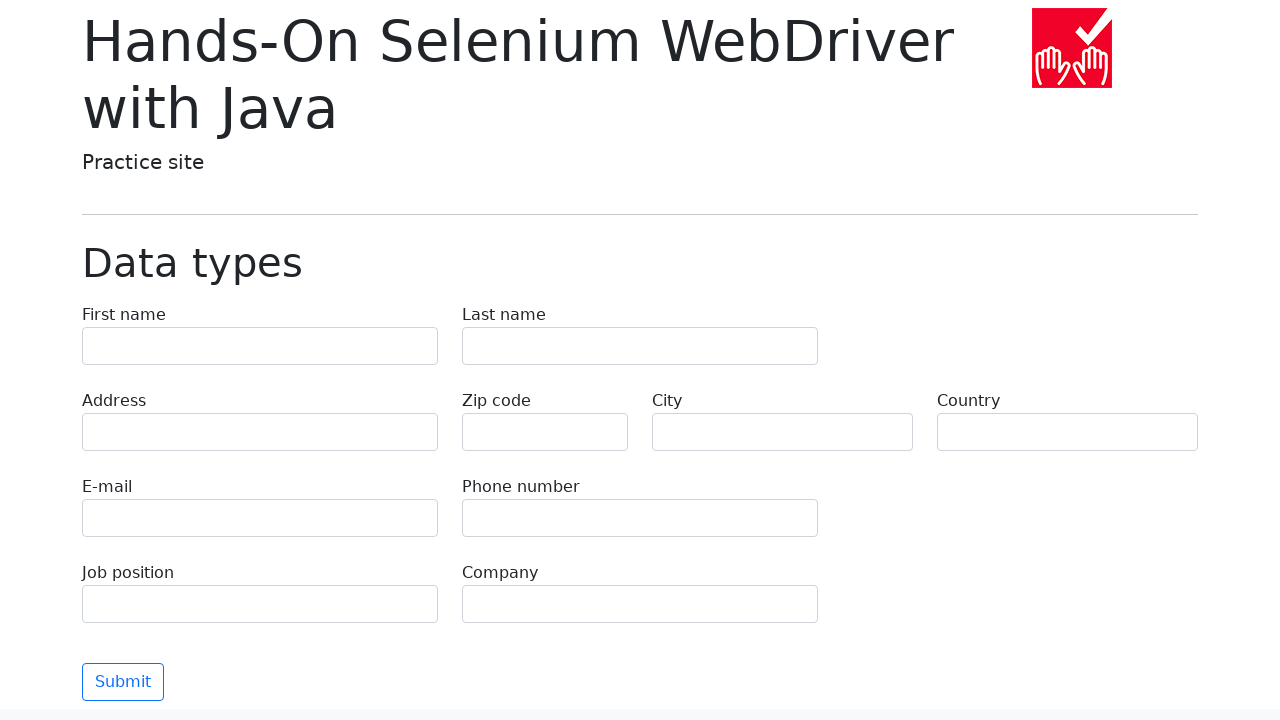

Filled first name field with 'Иван' on [name="first-name"]
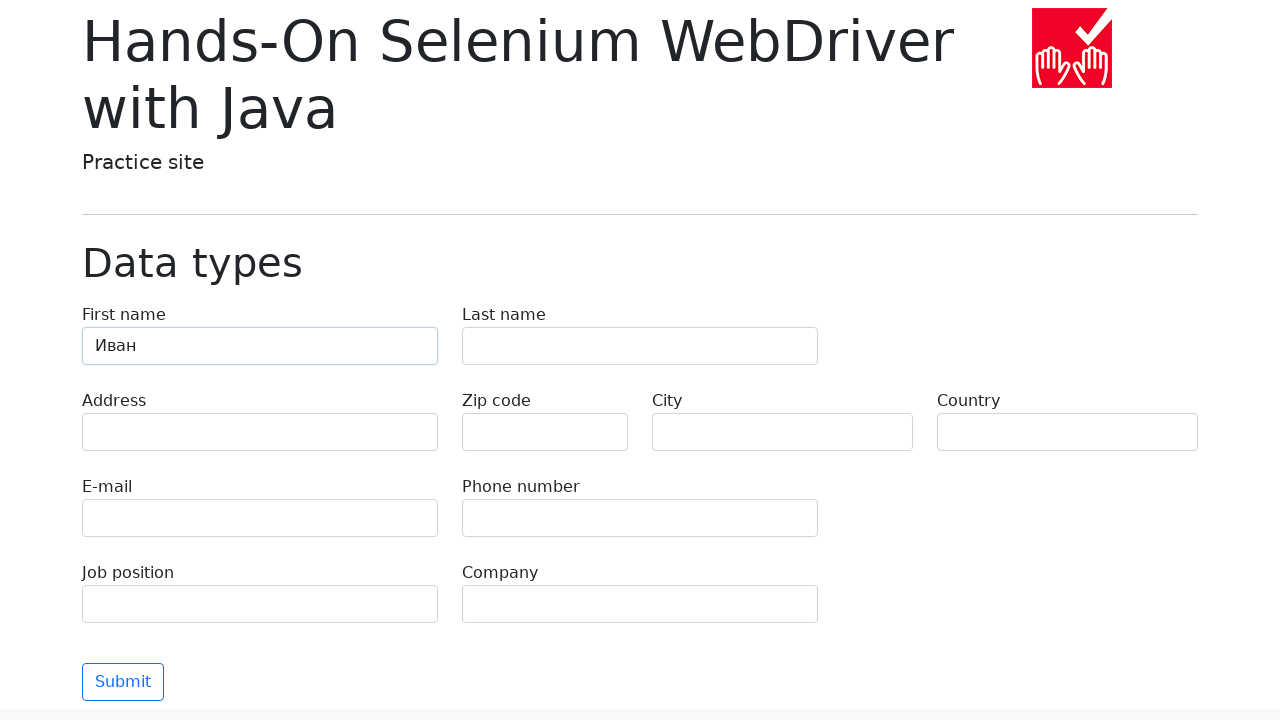

Filled last name field with 'Петров' on [name="last-name"]
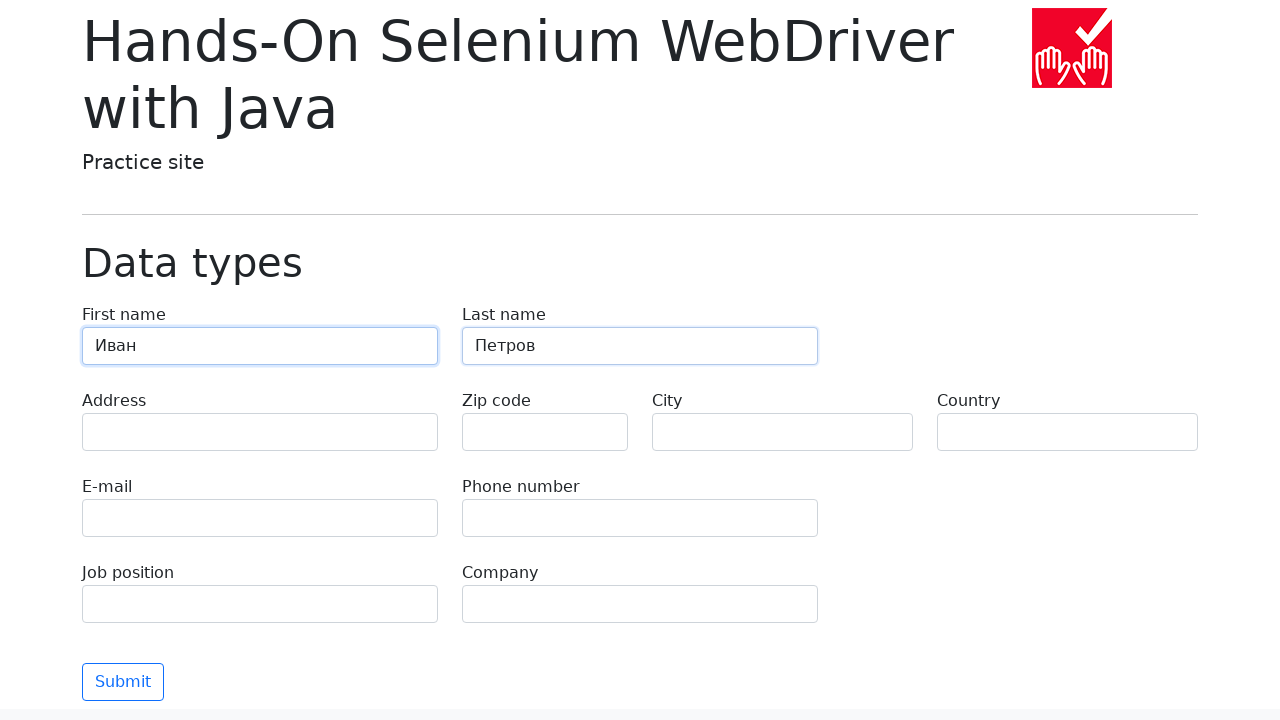

Filled address field with 'Ленина, 55-3' on [name="address"]
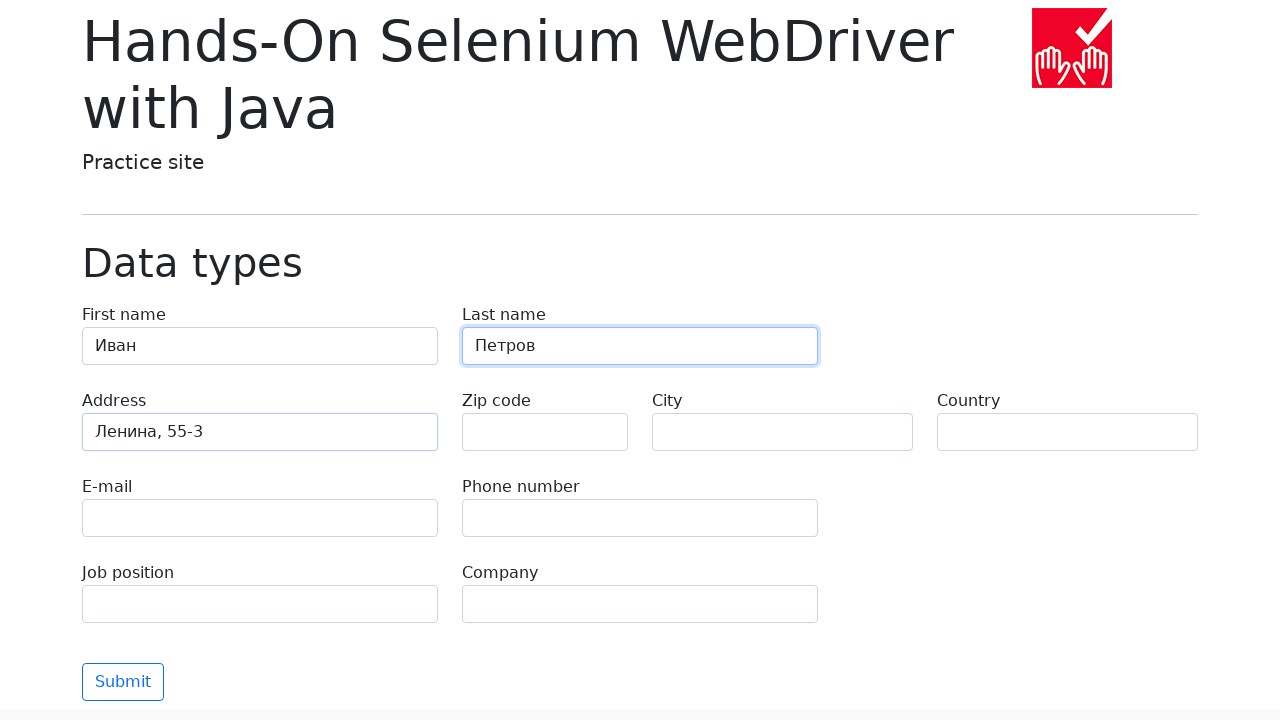

Filled email field with 'test@skypro.com' on [name="e-mail"]
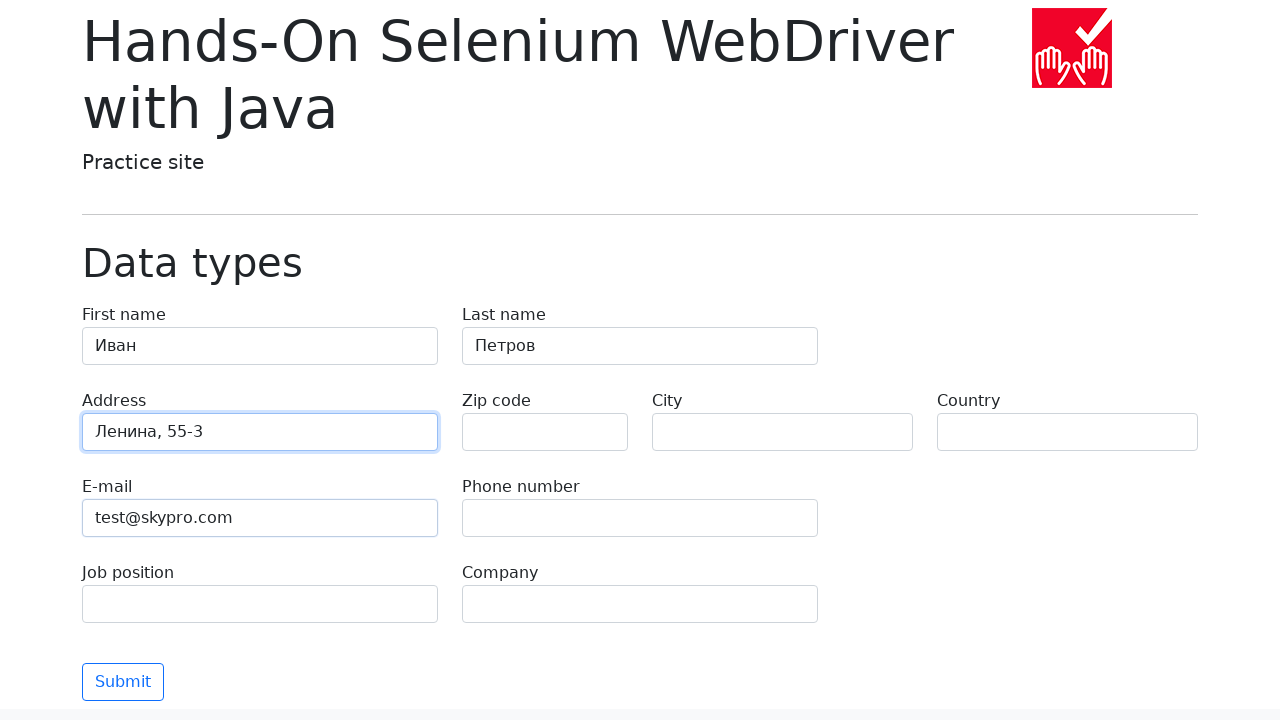

Filled phone number field with '+7985899998787' on [name="phone"]
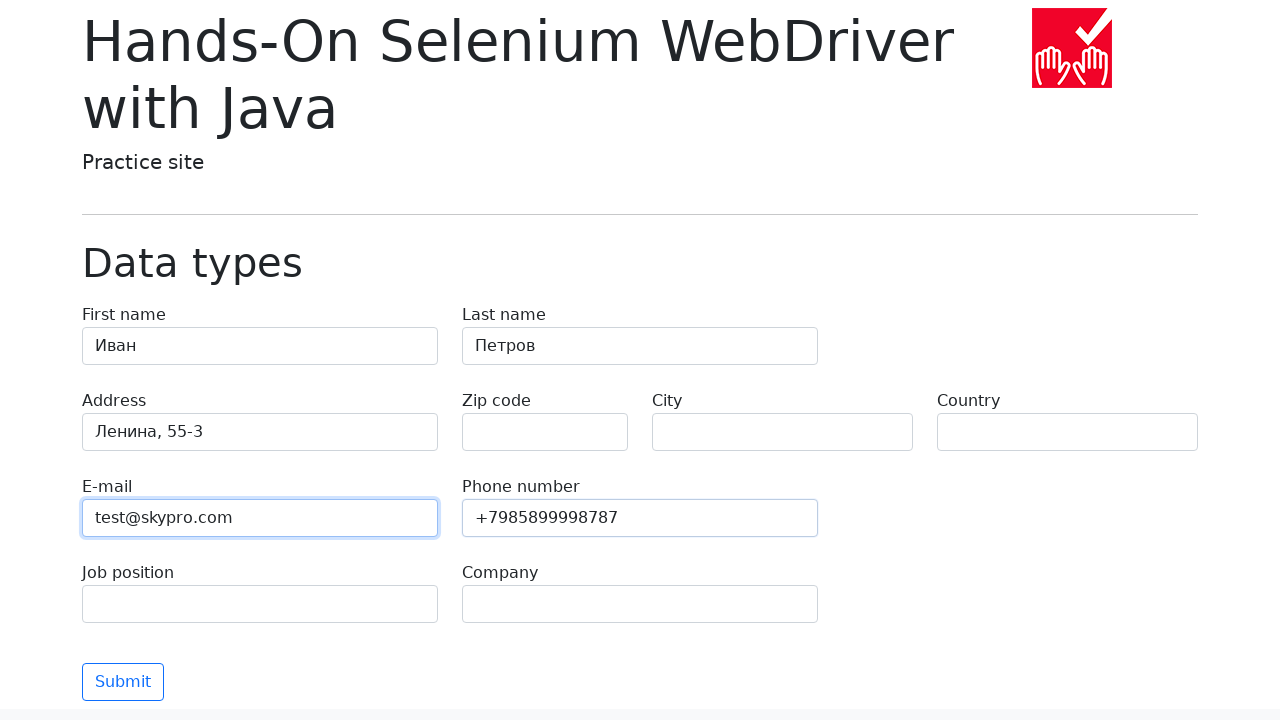

Left zip code field empty on [name="zip-code"]
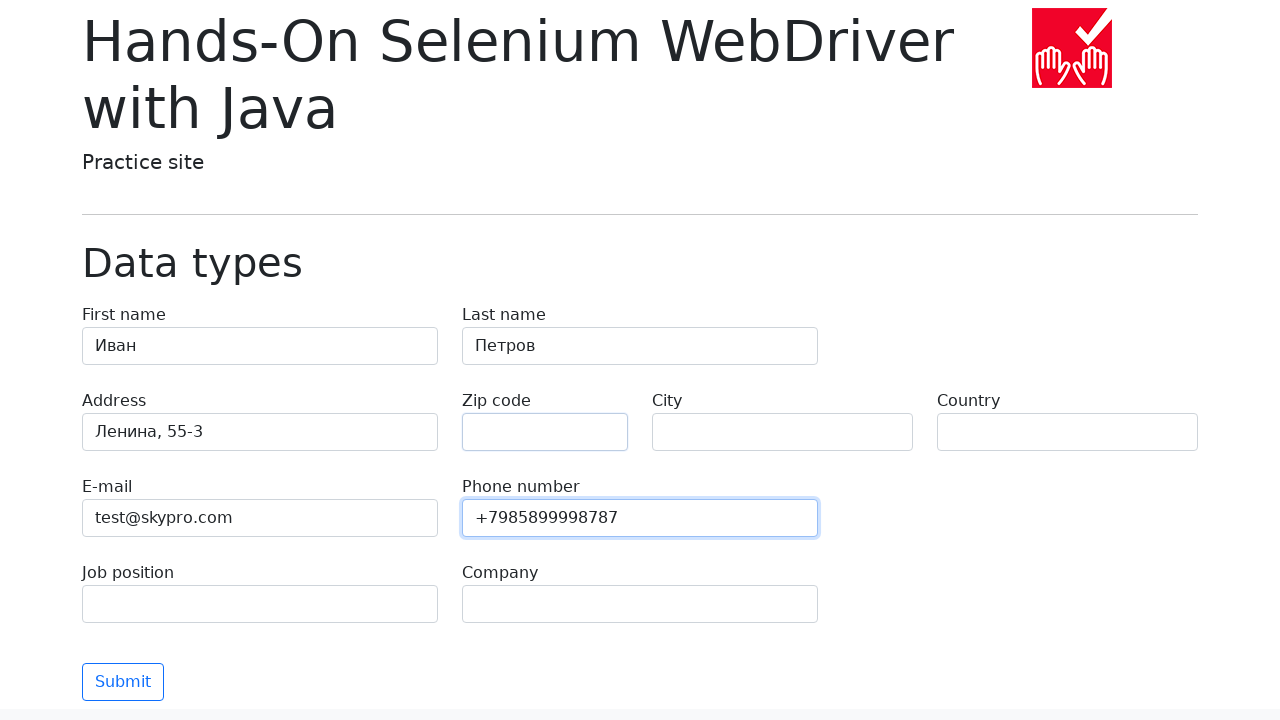

Filled city field with 'Москва' on [name="city"]
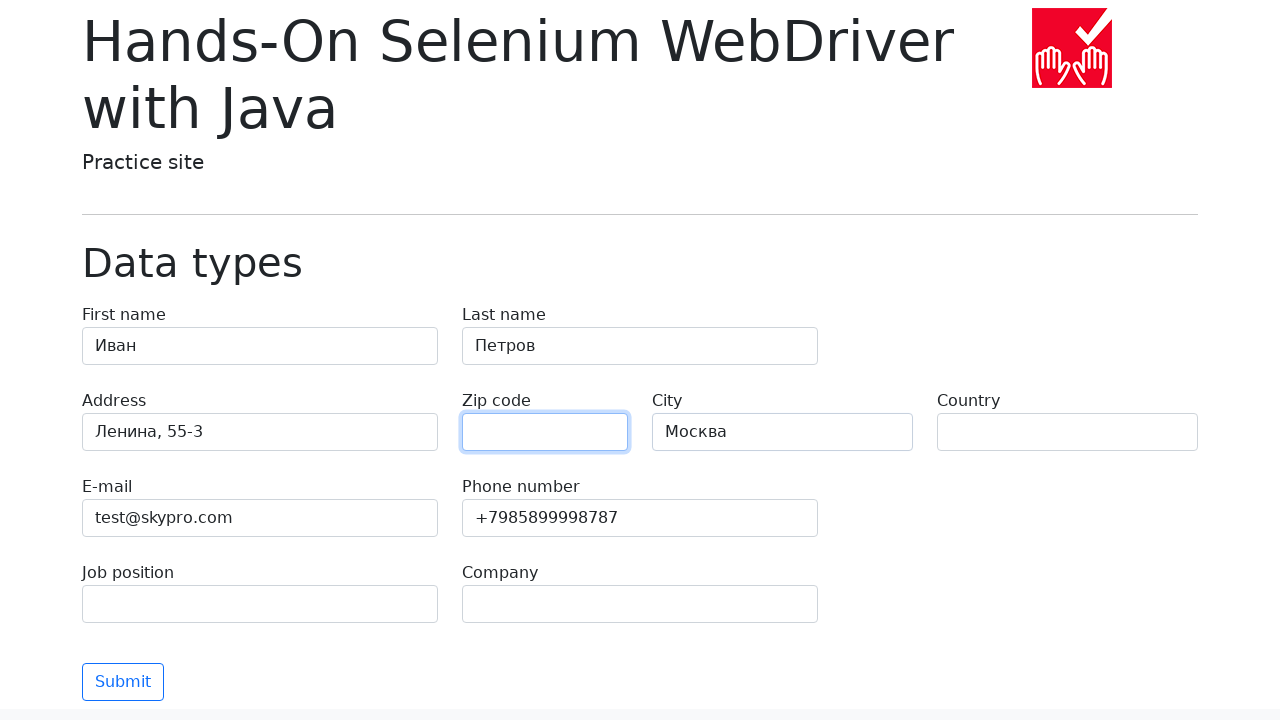

Filled country field with 'Россия' on [name="country"]
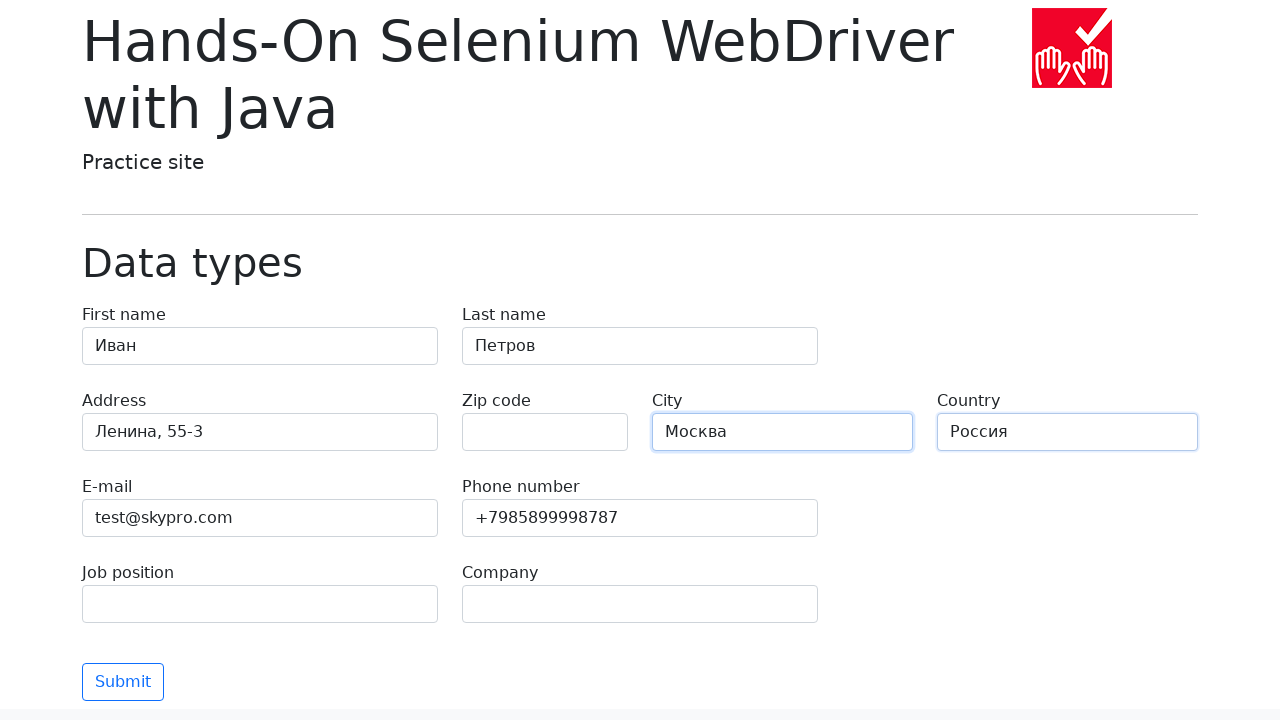

Filled job position field with 'QA' on [name="job-position"]
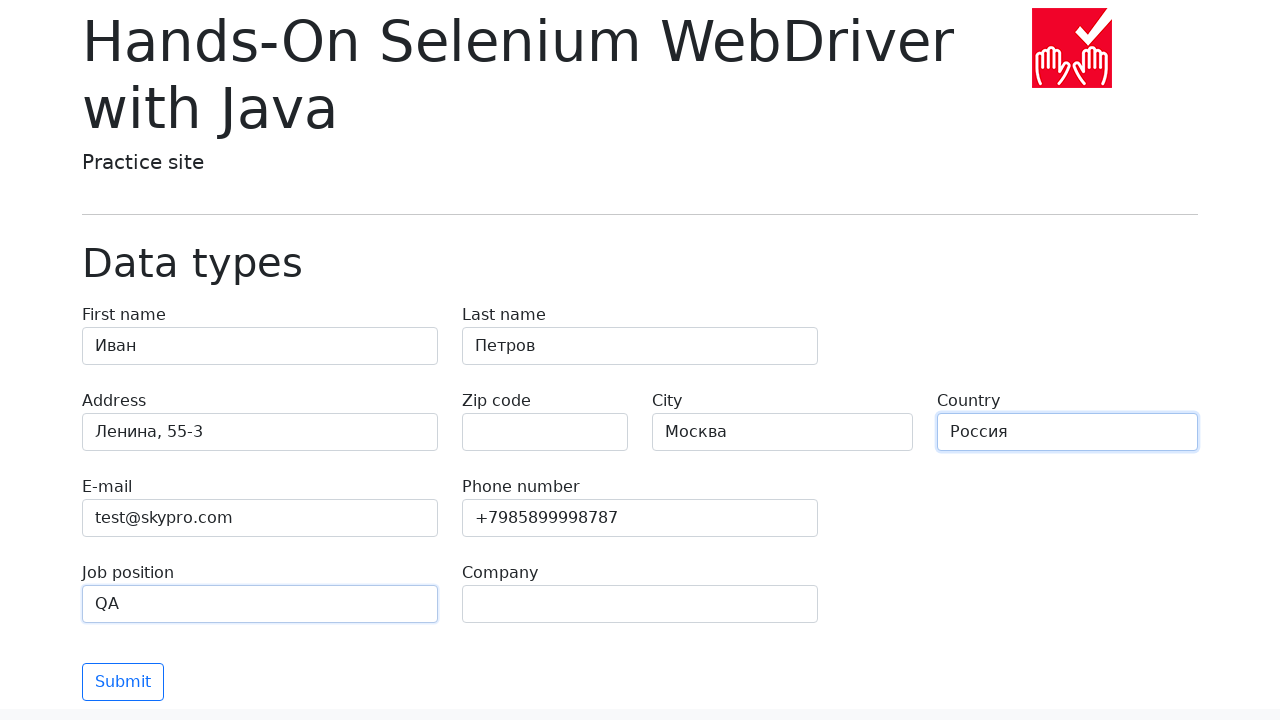

Filled company field with 'SkyPro' on [name="company"]
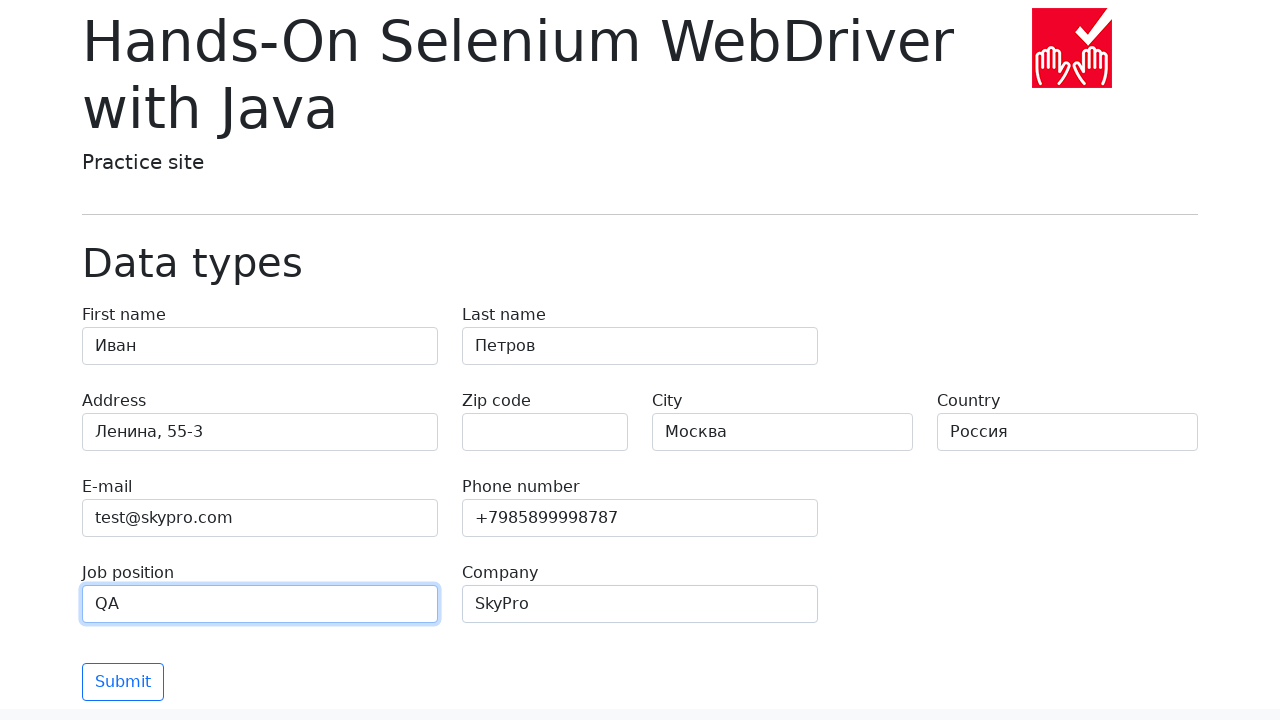

Clicked submit button to submit the form at (123, 682) on .btn.btn-outline-primary.mt-3
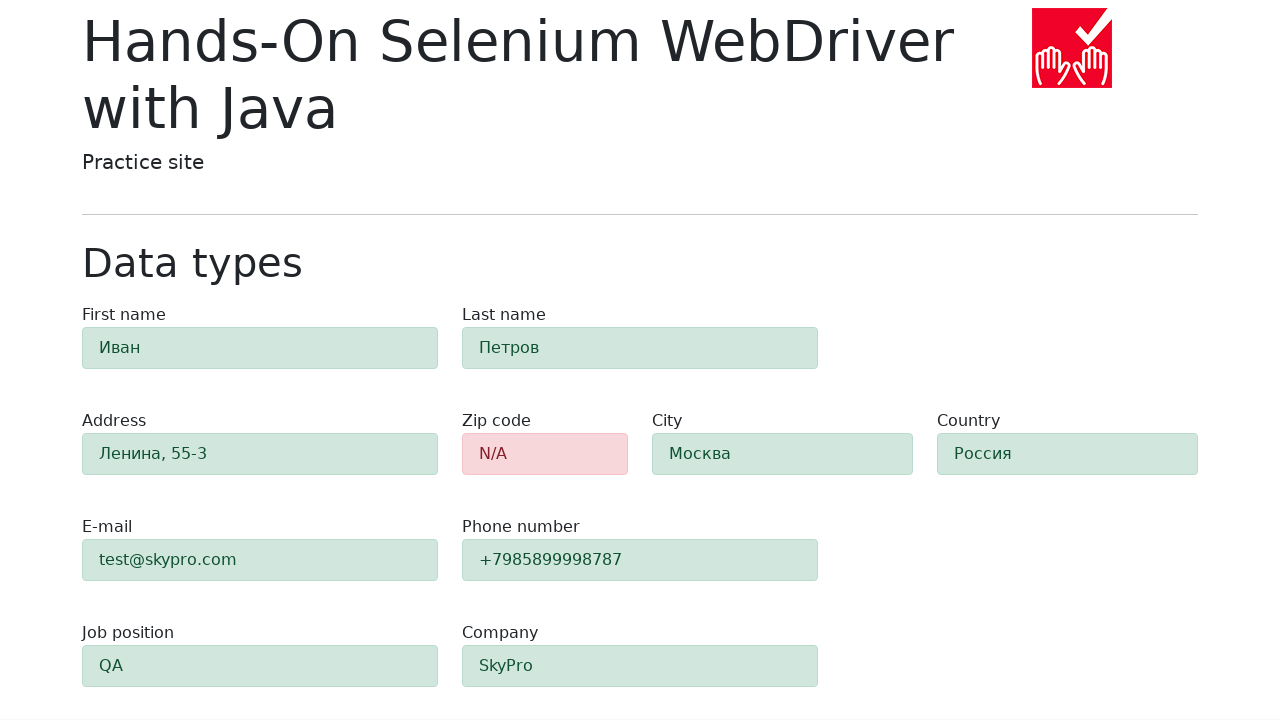

Waited for validation error on zip code field to appear
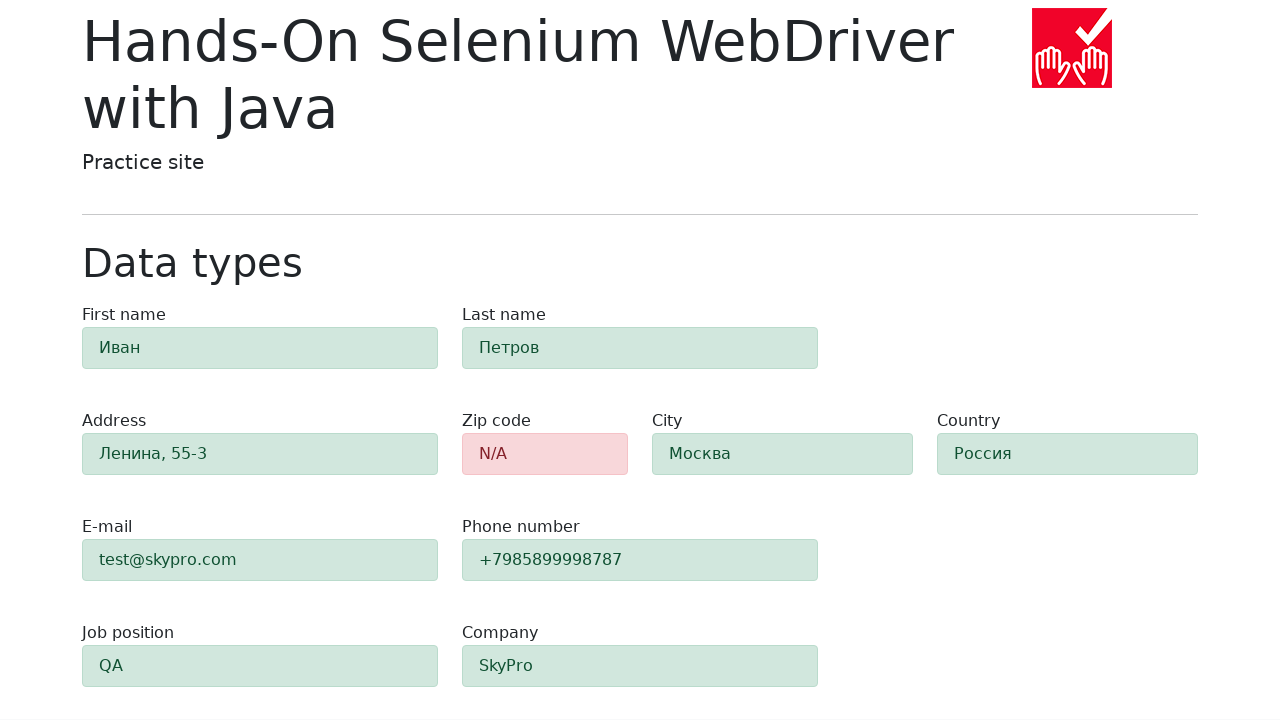

Verified that zip code field is highlighted in red (alert-danger class present)
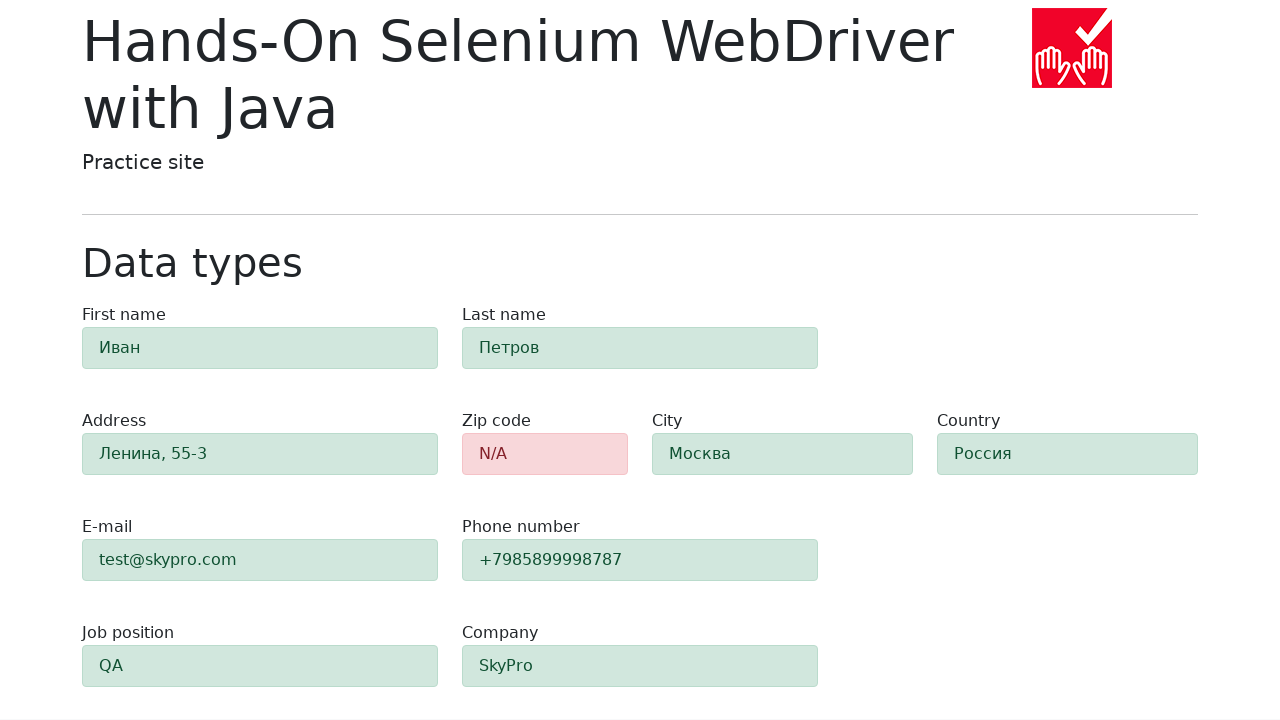

Verified that other fields are highlighted in green (alert-success class present)
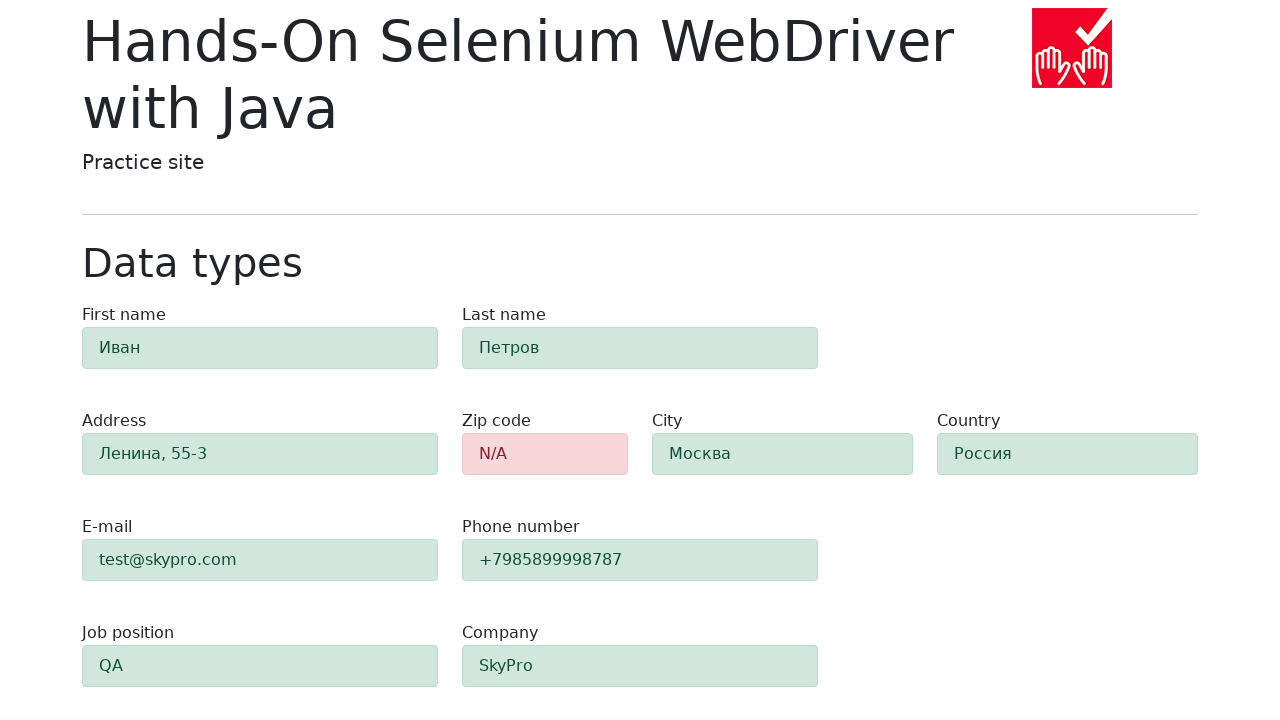

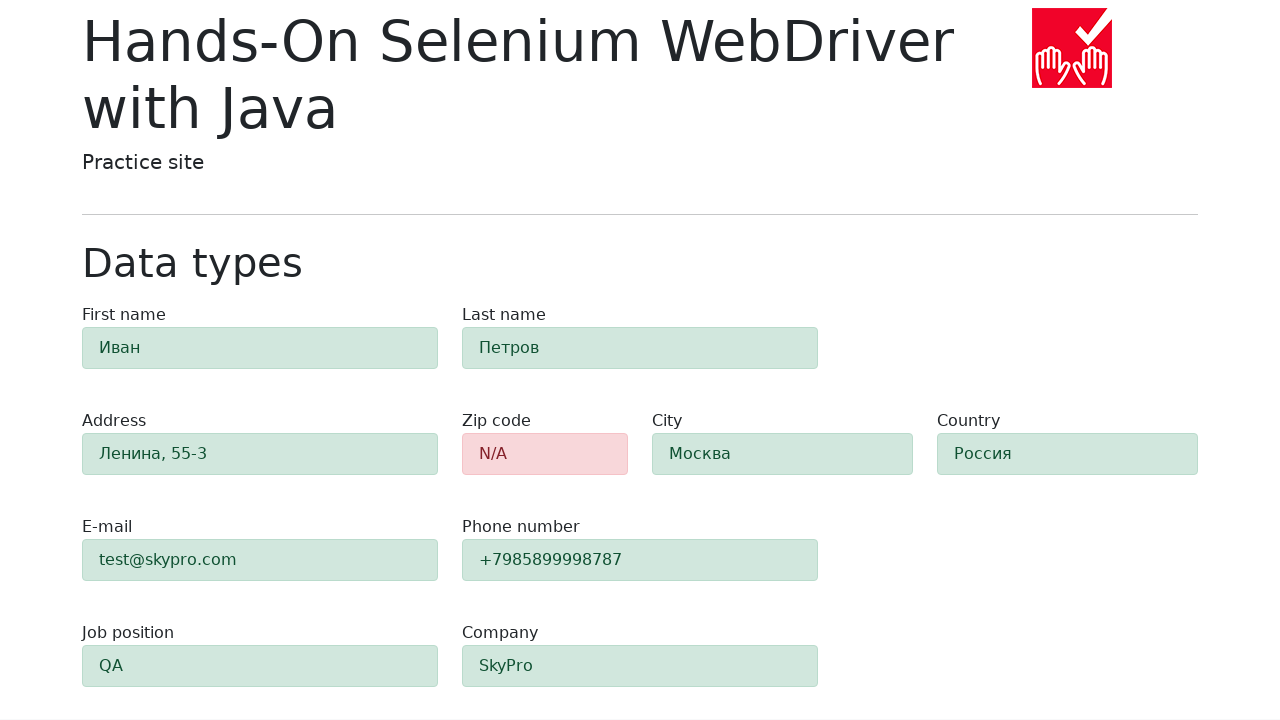